Tests form validation by clicking submit without filling required fields and verifying error message appears.

Starting URL: https://test-a-pet.vercel.app/

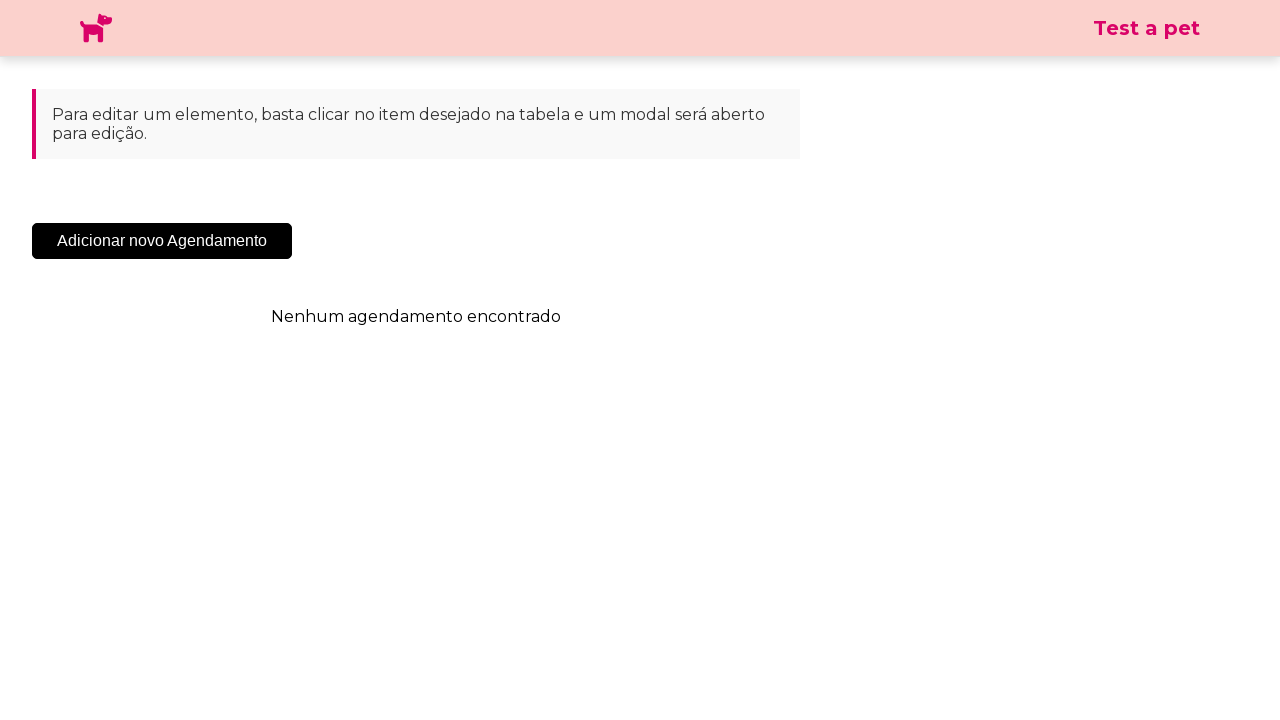

Navigated to test-a-pet.vercel.app
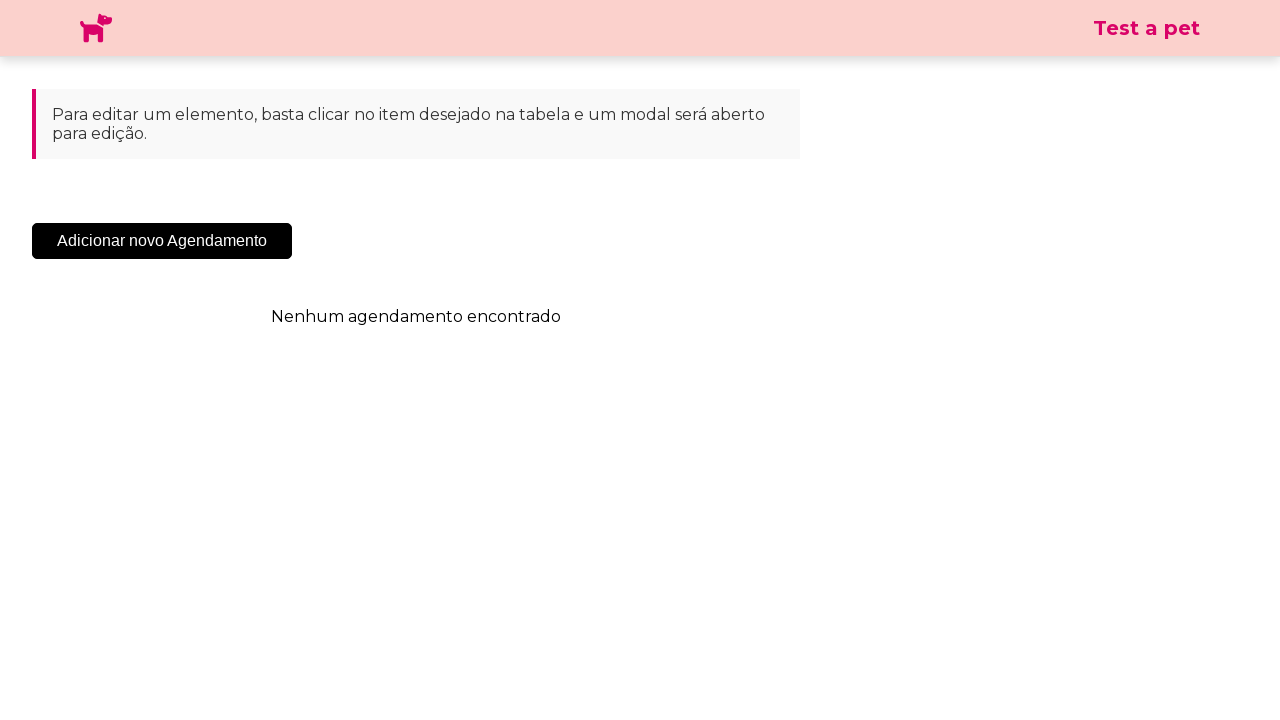

Clicked 'Adicionar Novo Agendamento' button at (162, 241) on .sc-cHqXqK.kZzwzX
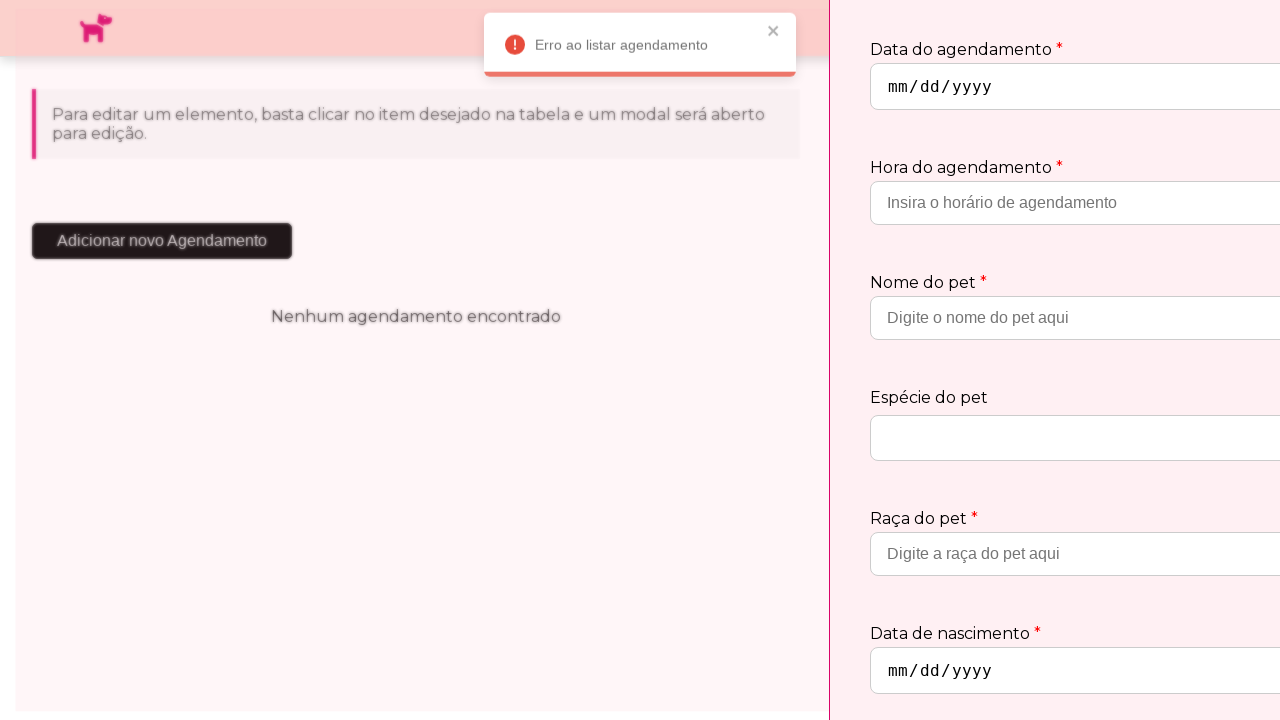

Modal window appeared
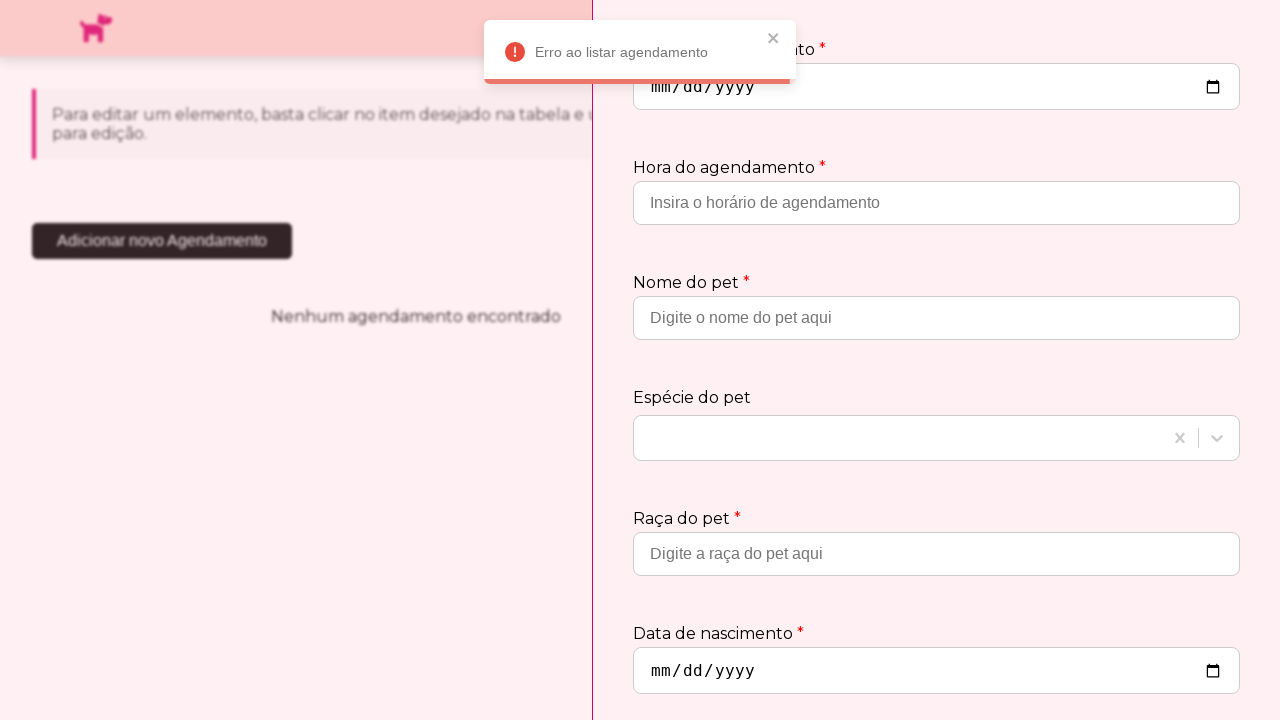

Clicked submit button without filling required fields at (1181, 662) on .sc-jtQUzJ.jTycSN
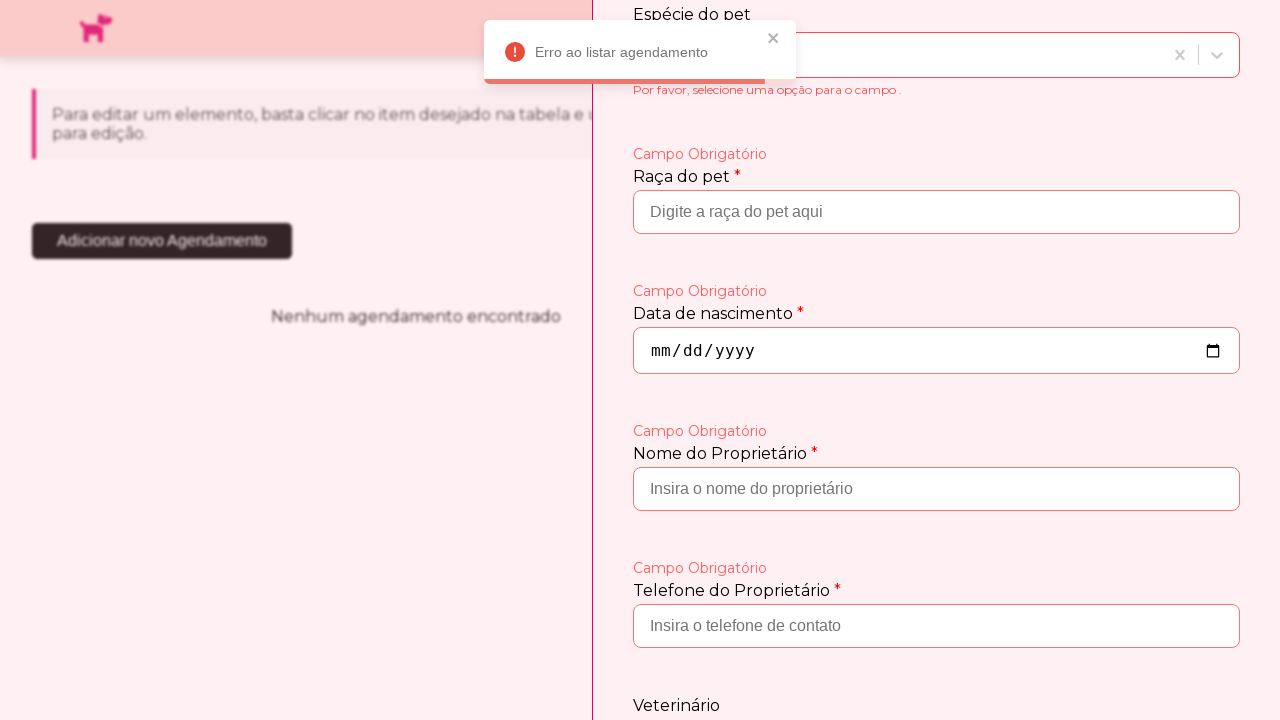

Required field error message 'Campo Obrigatório' appeared
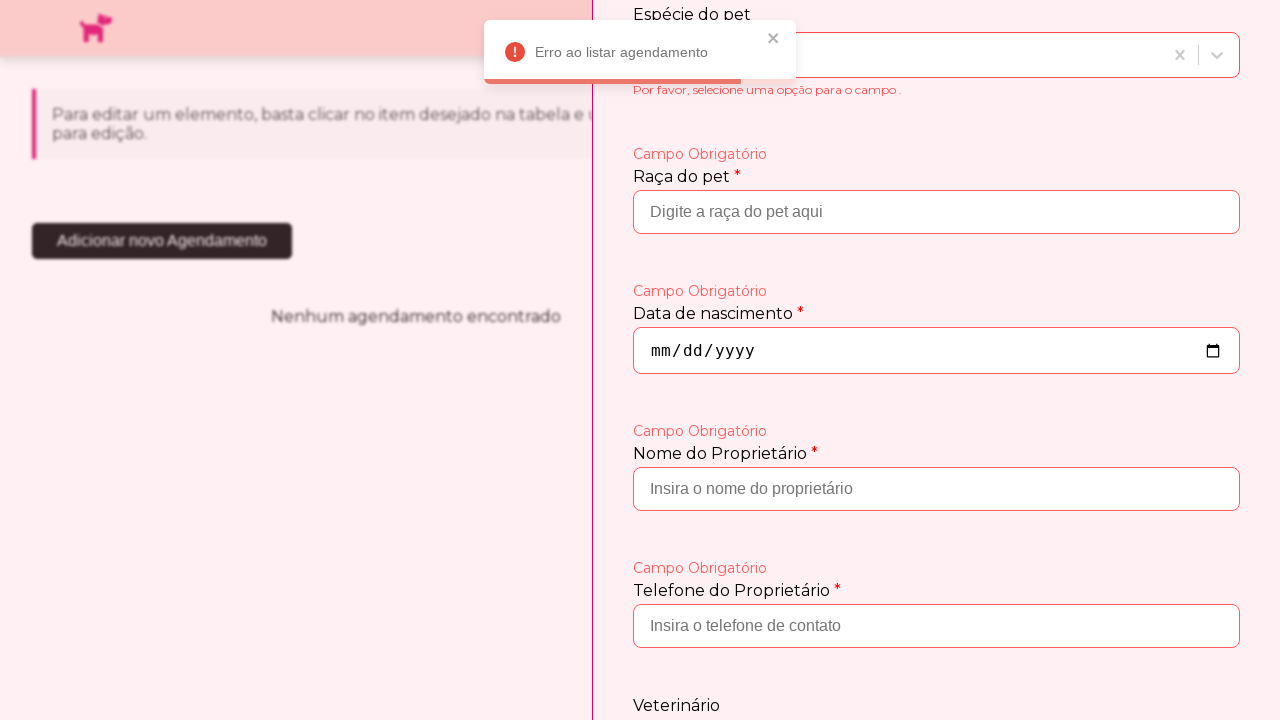

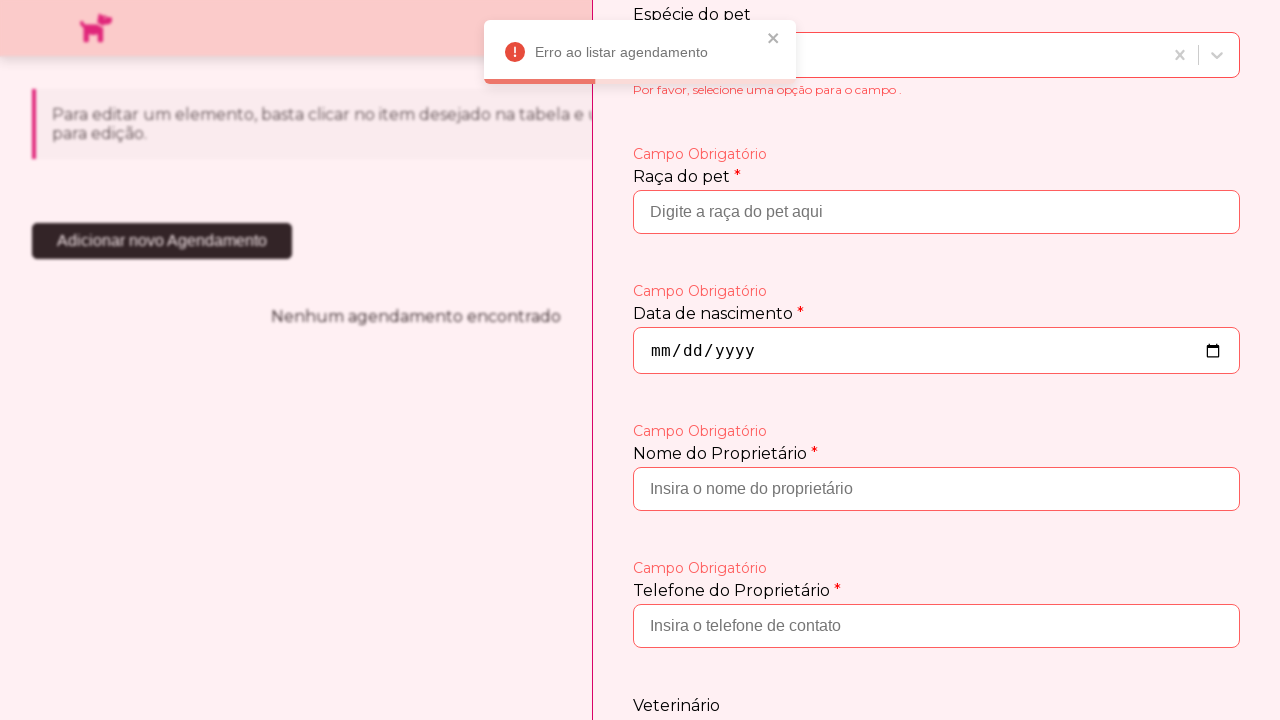